Tests adding todo items by filling the input field and pressing Enter, then verifying the items appear in the list.

Starting URL: https://demo.playwright.dev/todomvc

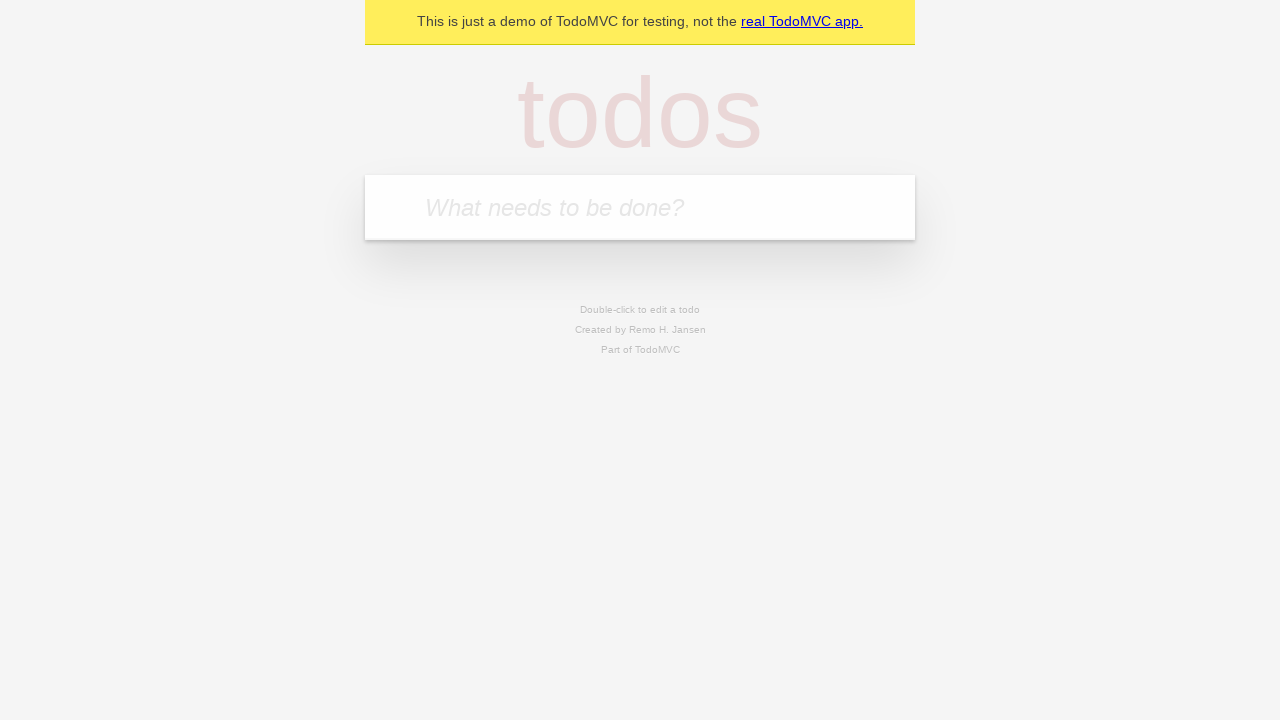

Located the todo input field with placeholder 'What needs to be done?'
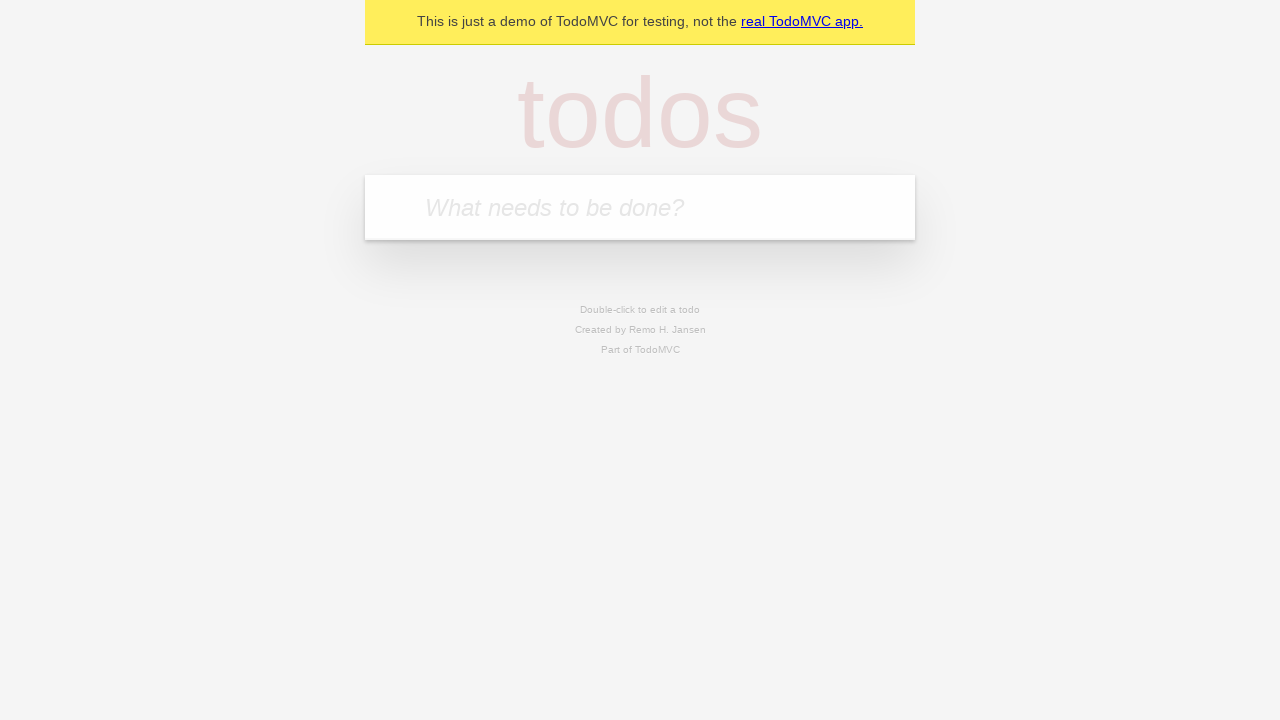

Filled todo input with 'buy some cheese' on internal:attr=[placeholder="What needs to be done?"i]
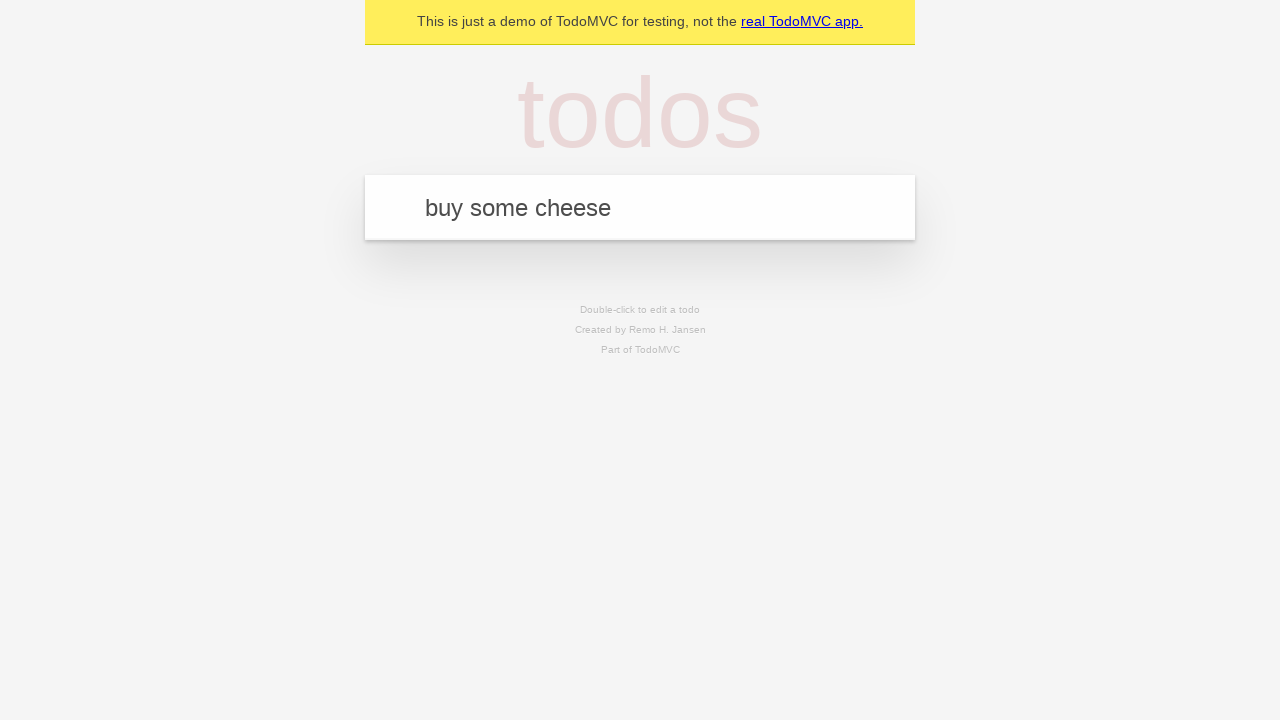

Pressed Enter to create first todo item on internal:attr=[placeholder="What needs to be done?"i]
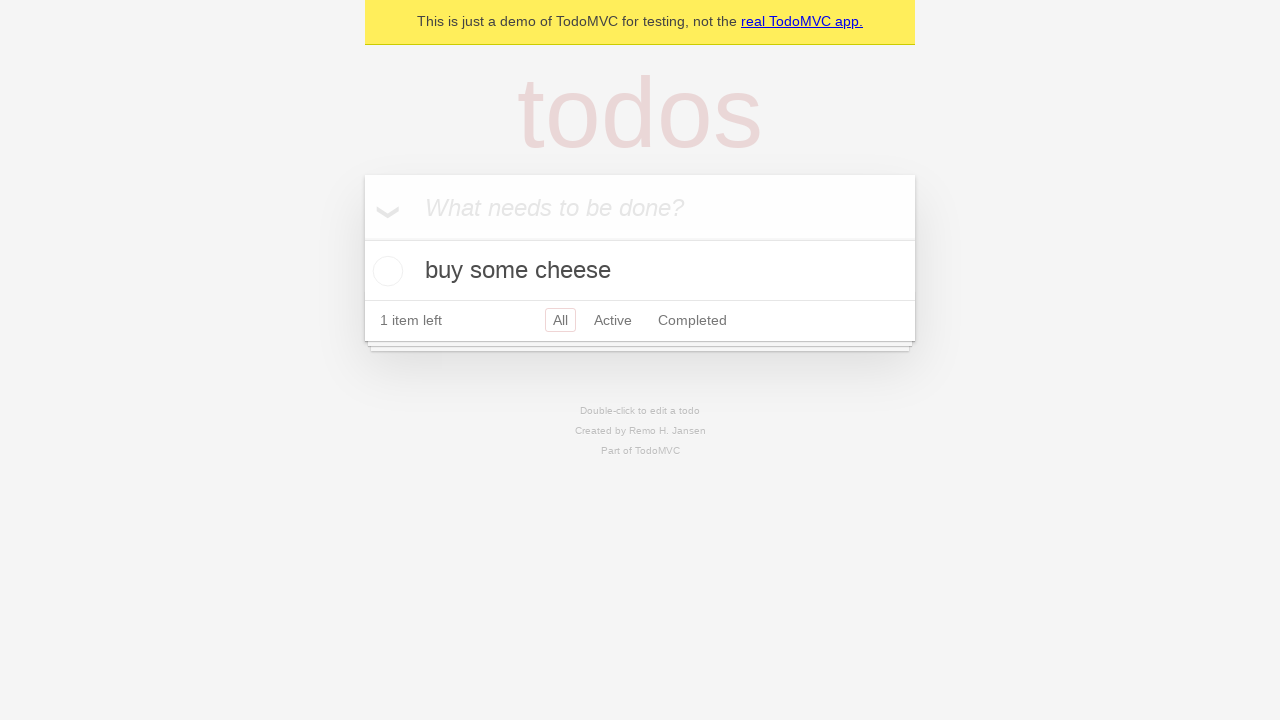

First todo item appeared in the list
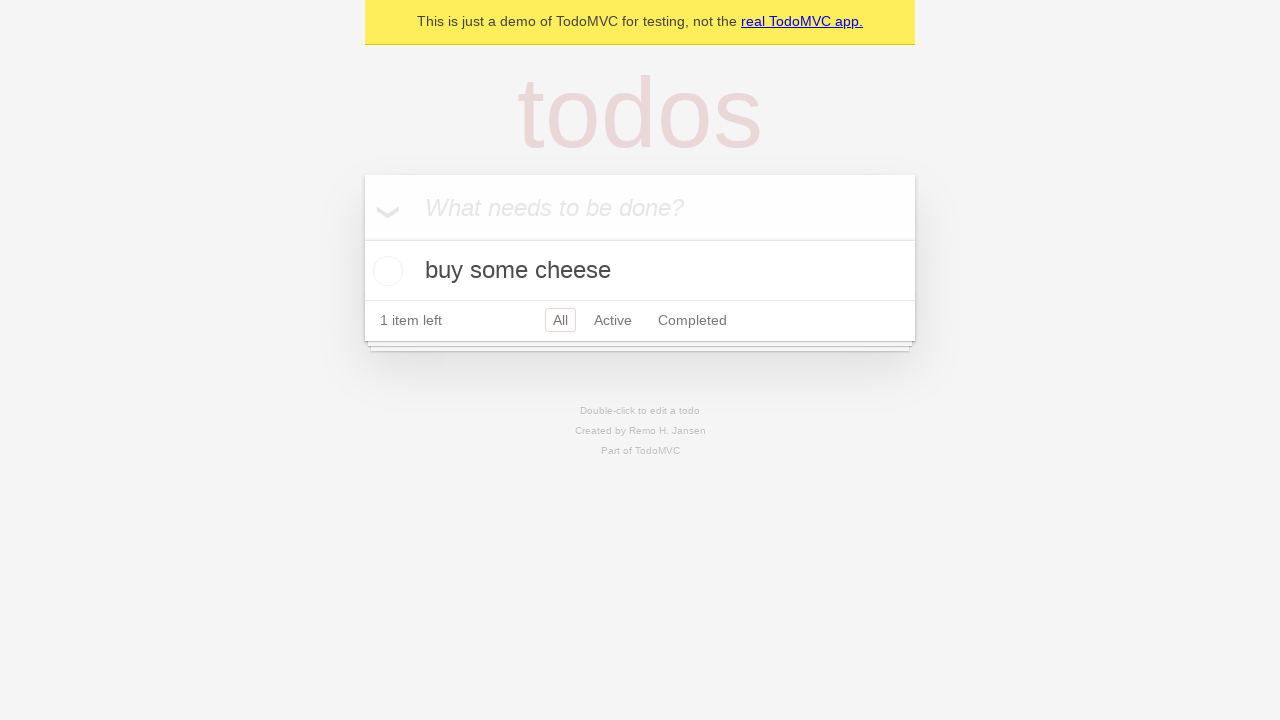

Filled todo input with 'feed the cat' on internal:attr=[placeholder="What needs to be done?"i]
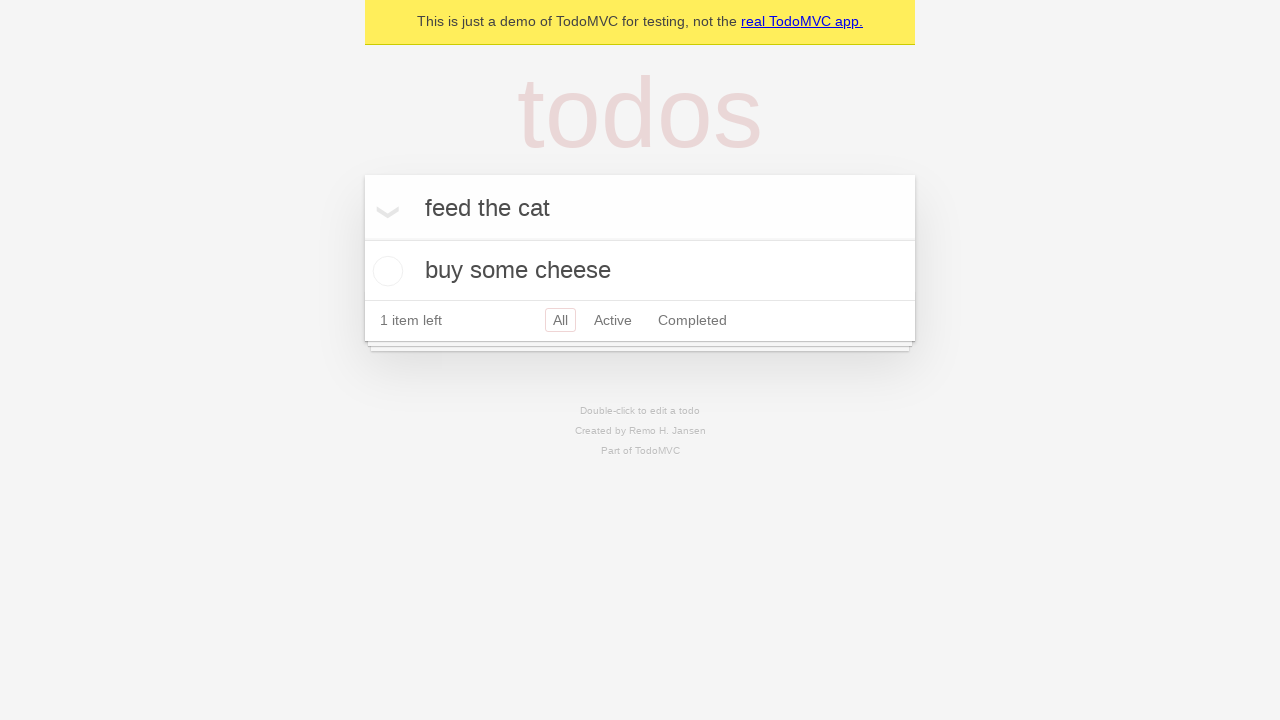

Pressed Enter to create second todo item on internal:attr=[placeholder="What needs to be done?"i]
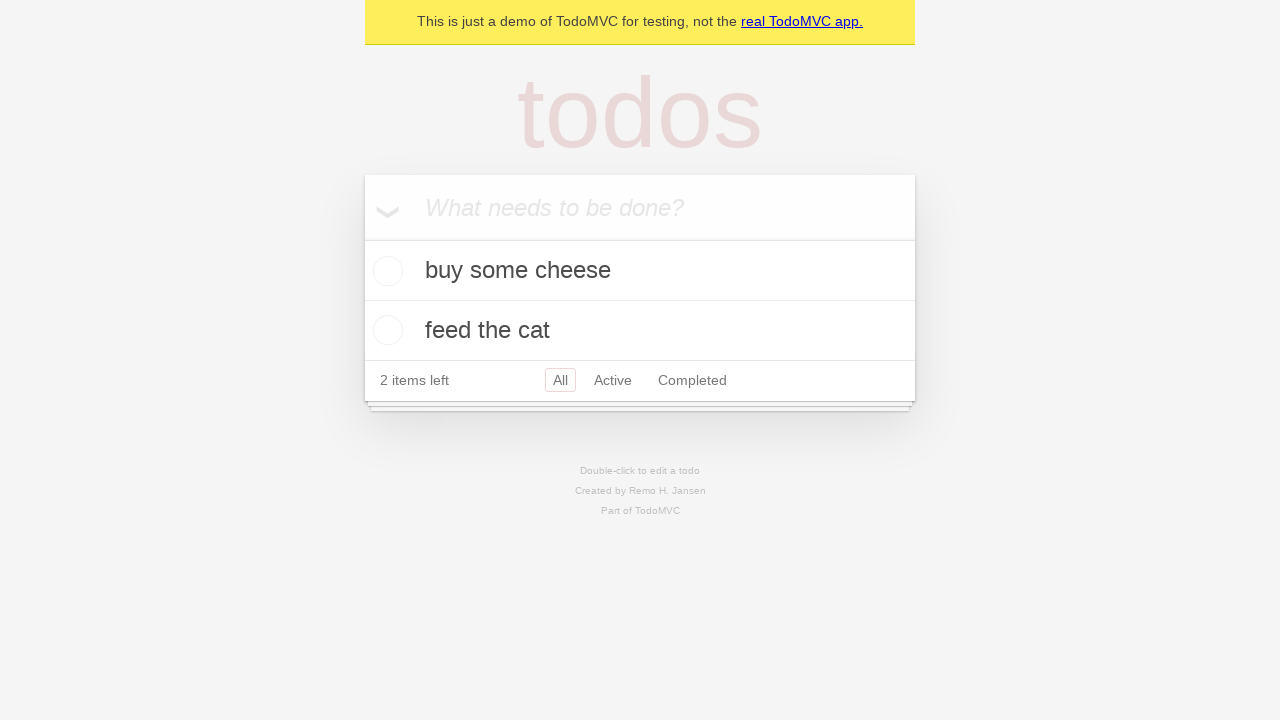

Second todo item appeared in the list
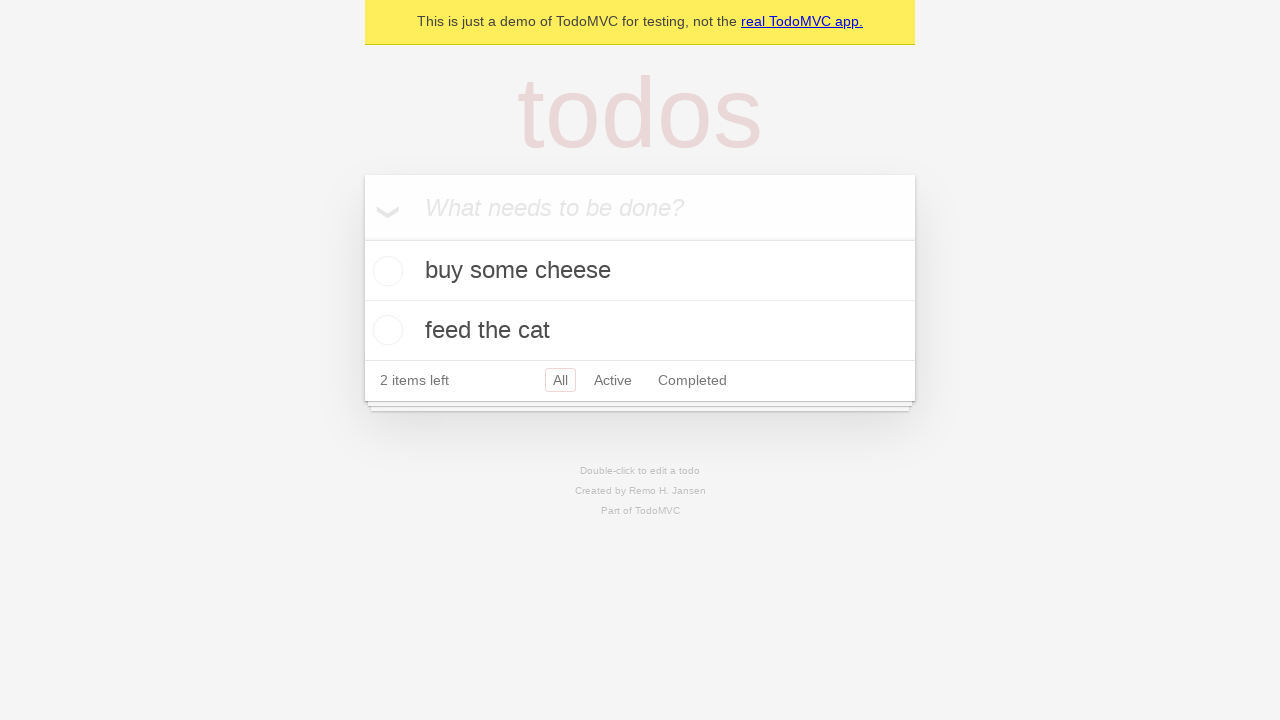

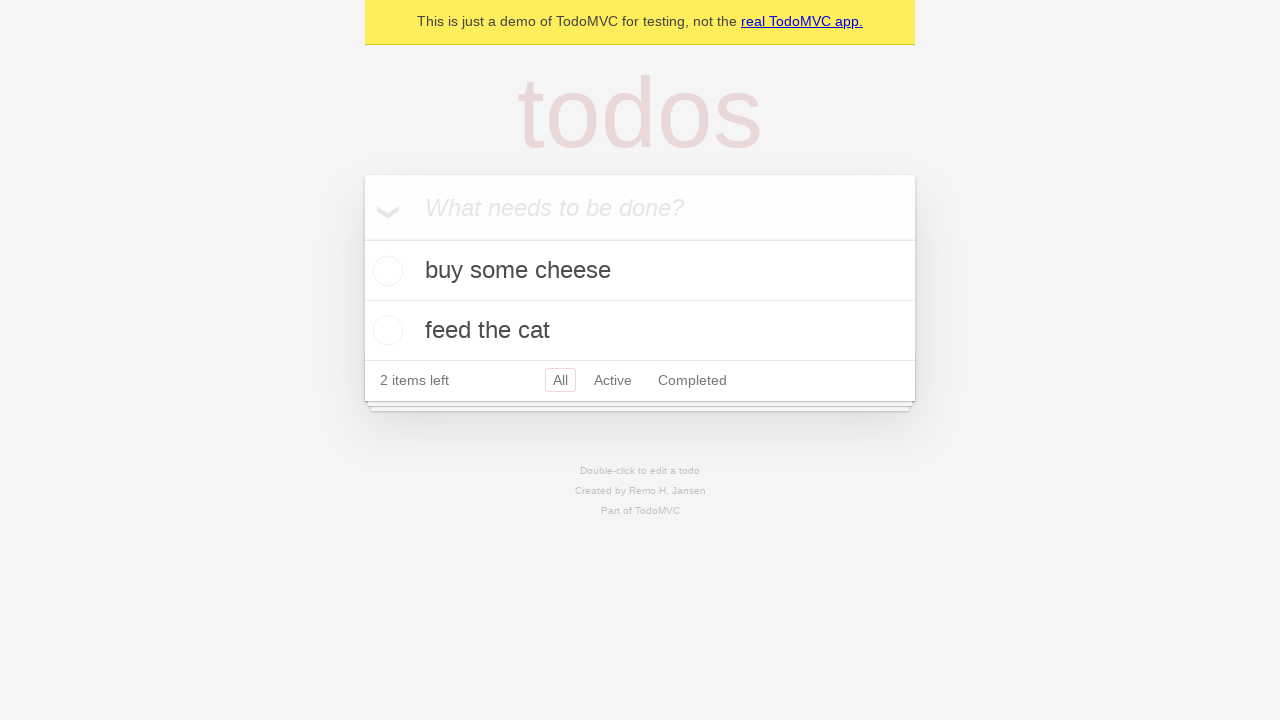